Tests dynamic controls page by clicking Remove button, explicitly waiting for "It's gone!" message, then clicking Add button and explicitly waiting for "It's back!" message to verify dynamic element visibility.

Starting URL: https://the-internet.herokuapp.com/dynamic_controls

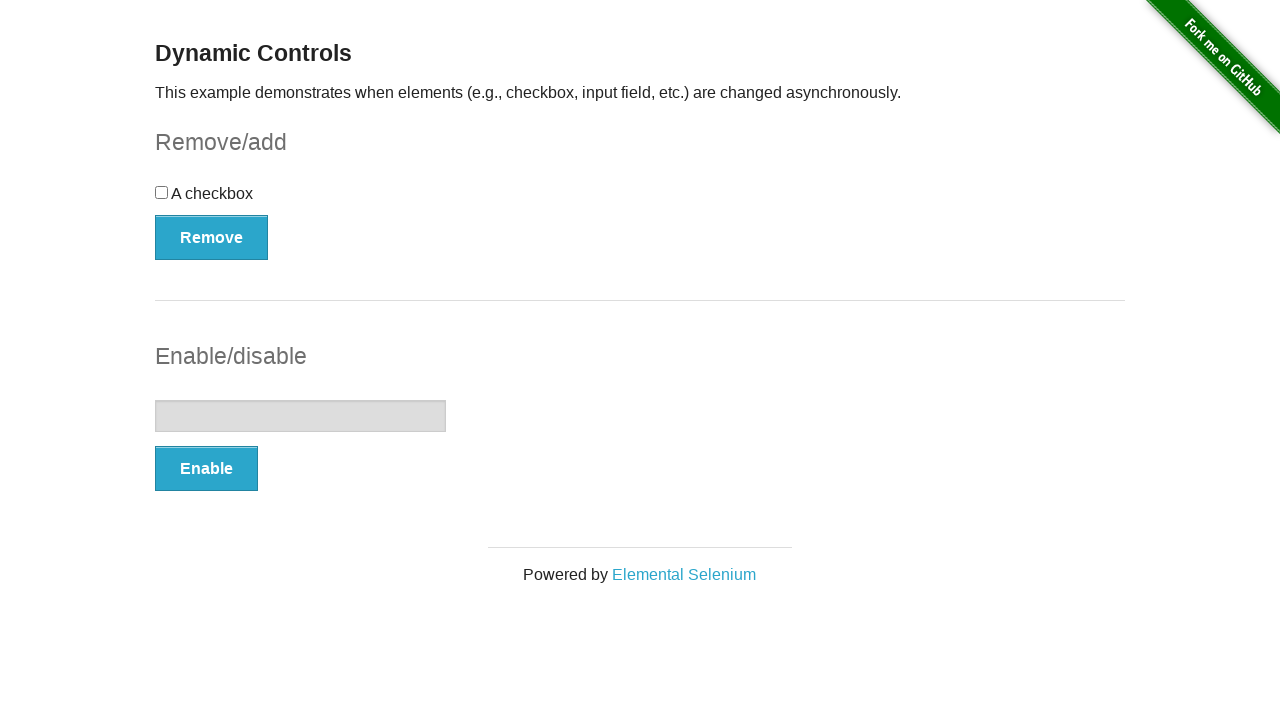

Navigated to dynamic controls page
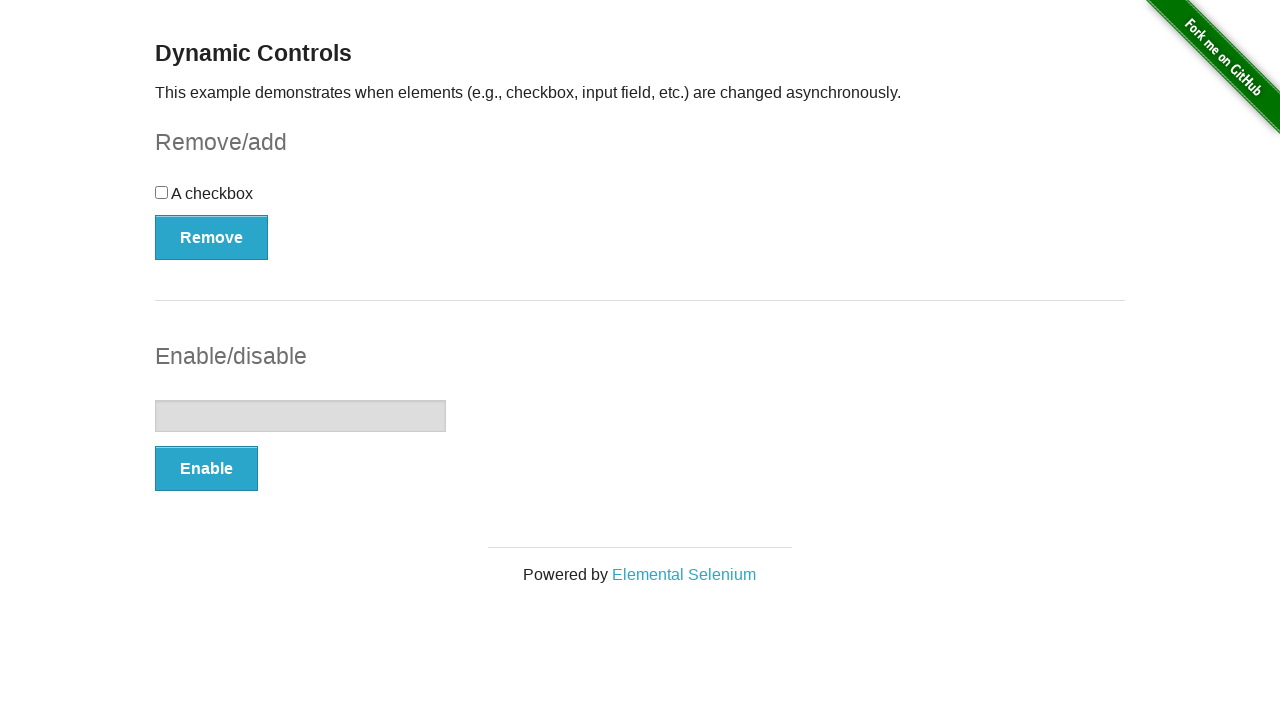

Clicked Remove button at (212, 237) on xpath=//*[text()='Remove']
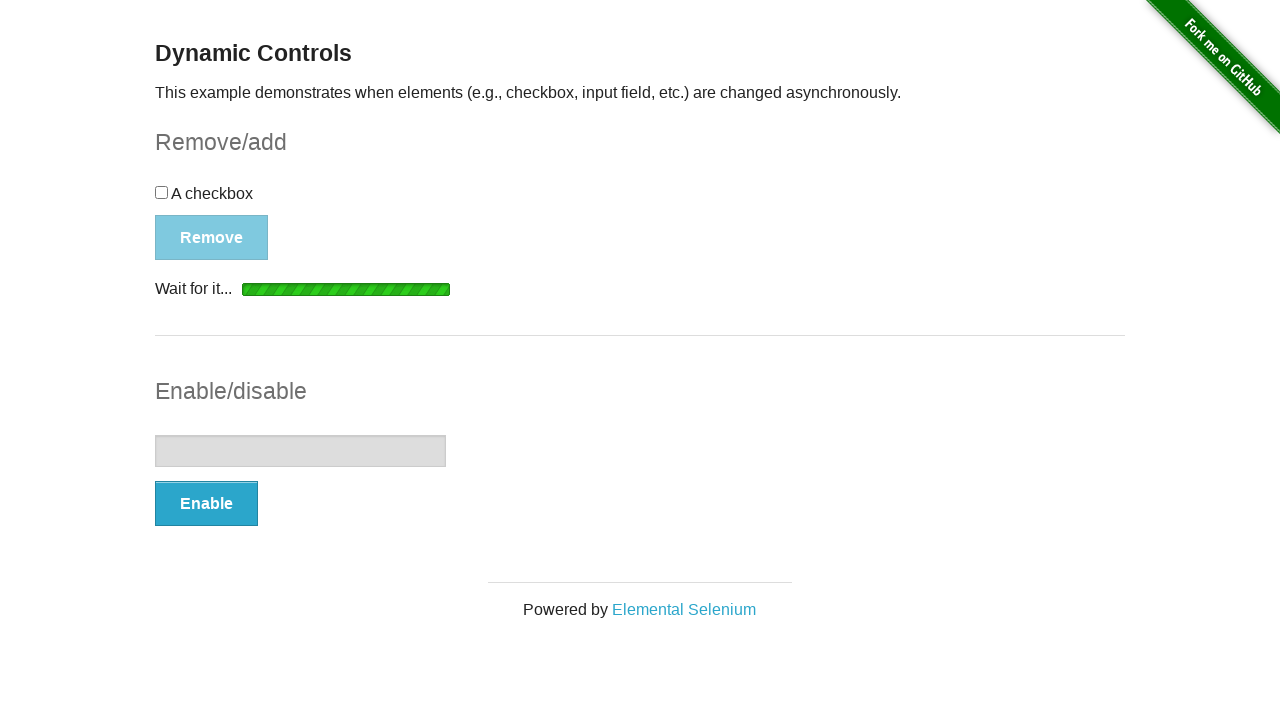

Waited for message element to become visible
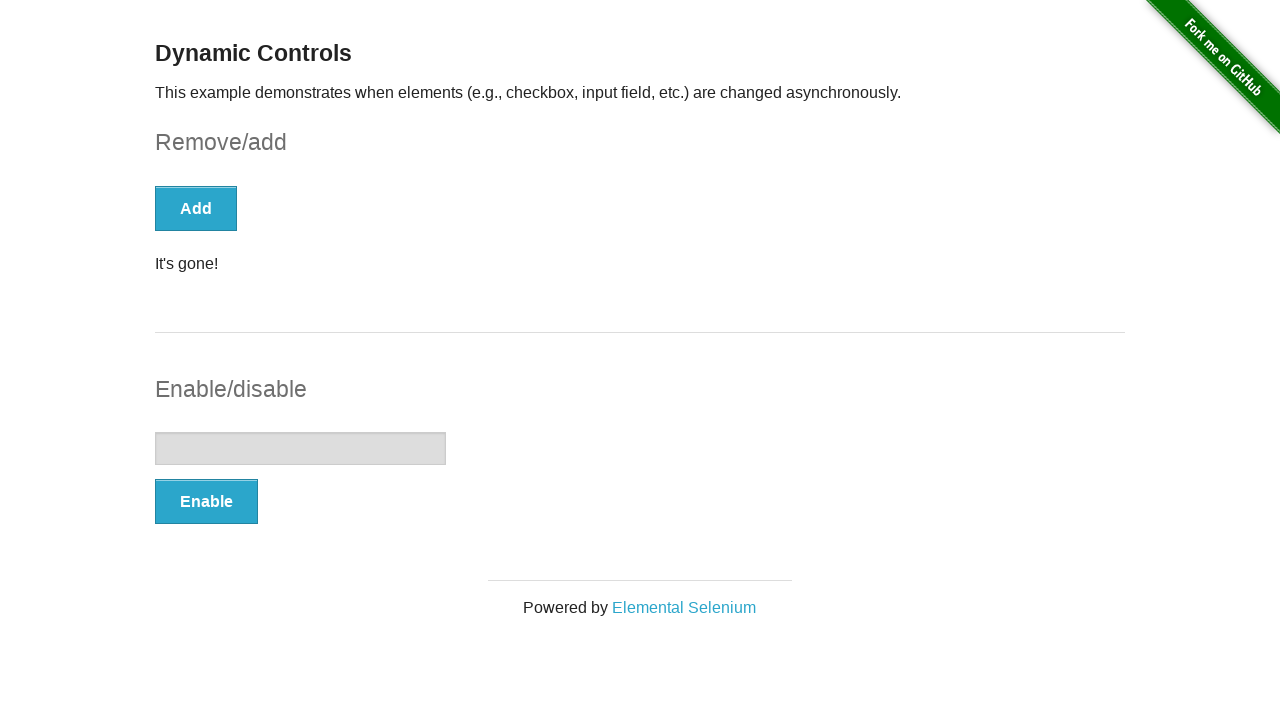

Located message element
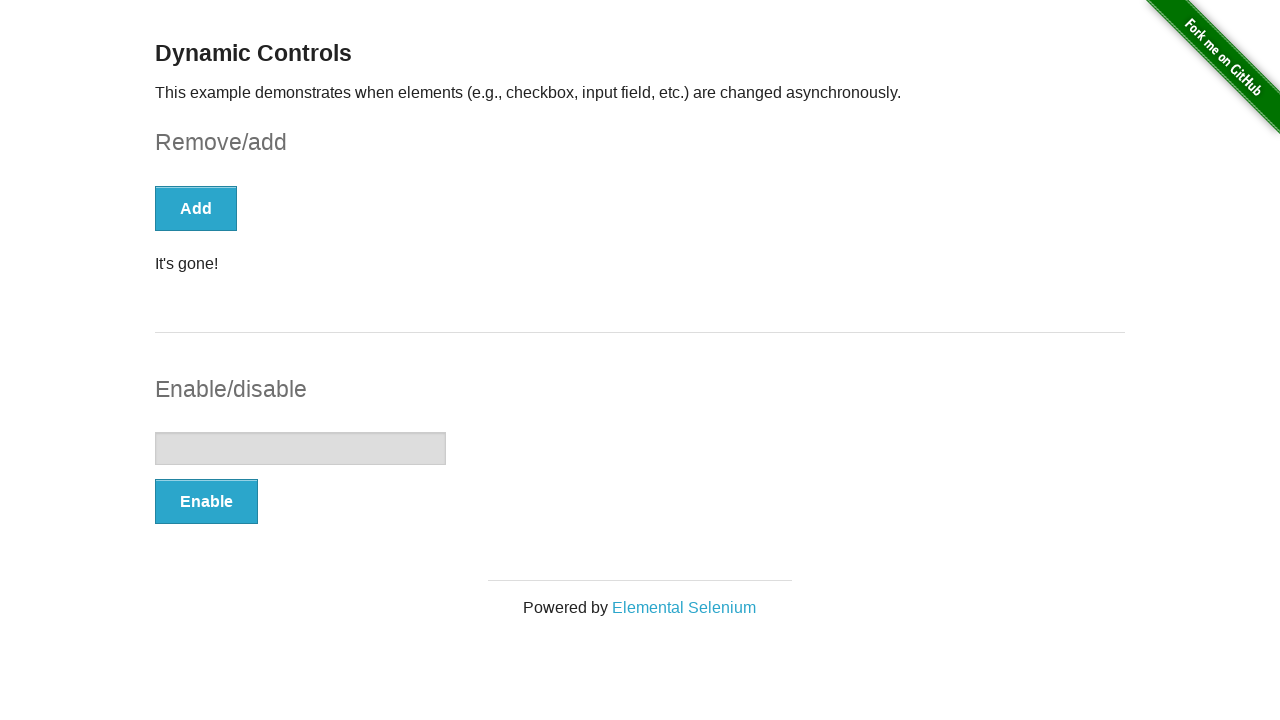

Asserted that 'It's gone!' message is visible
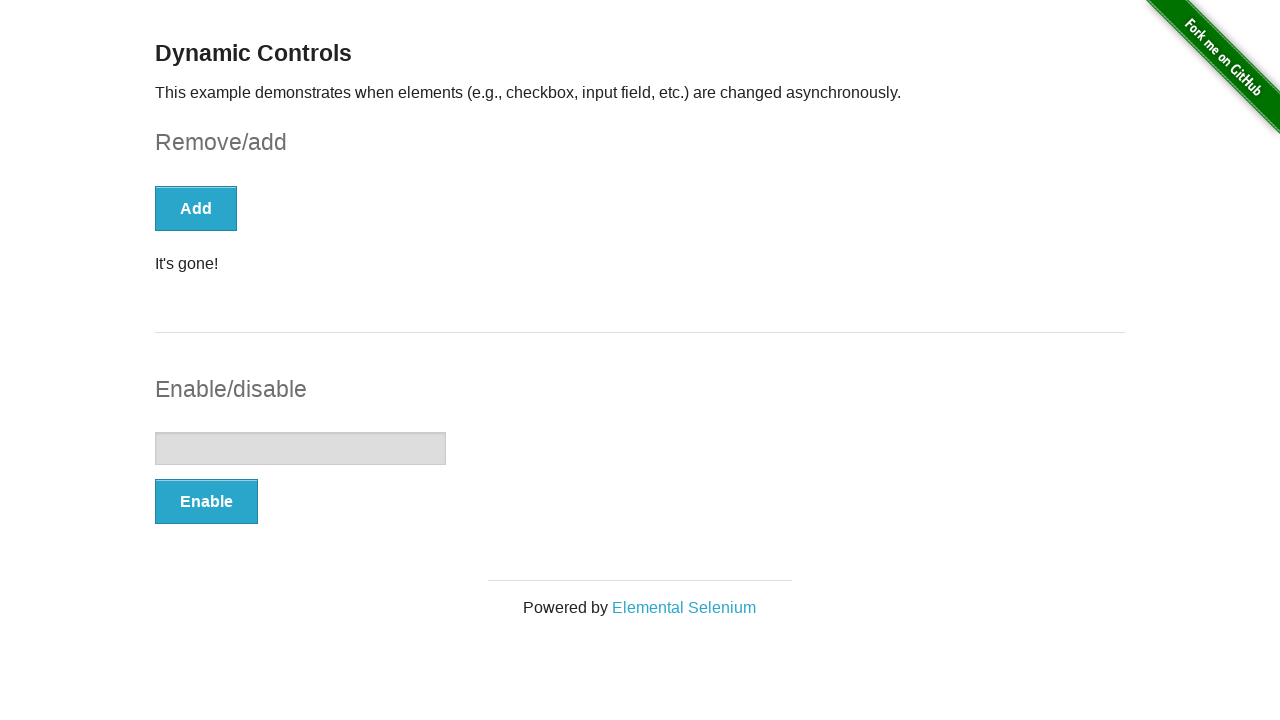

Clicked Add button at (196, 208) on xpath=//button[text()='Add']
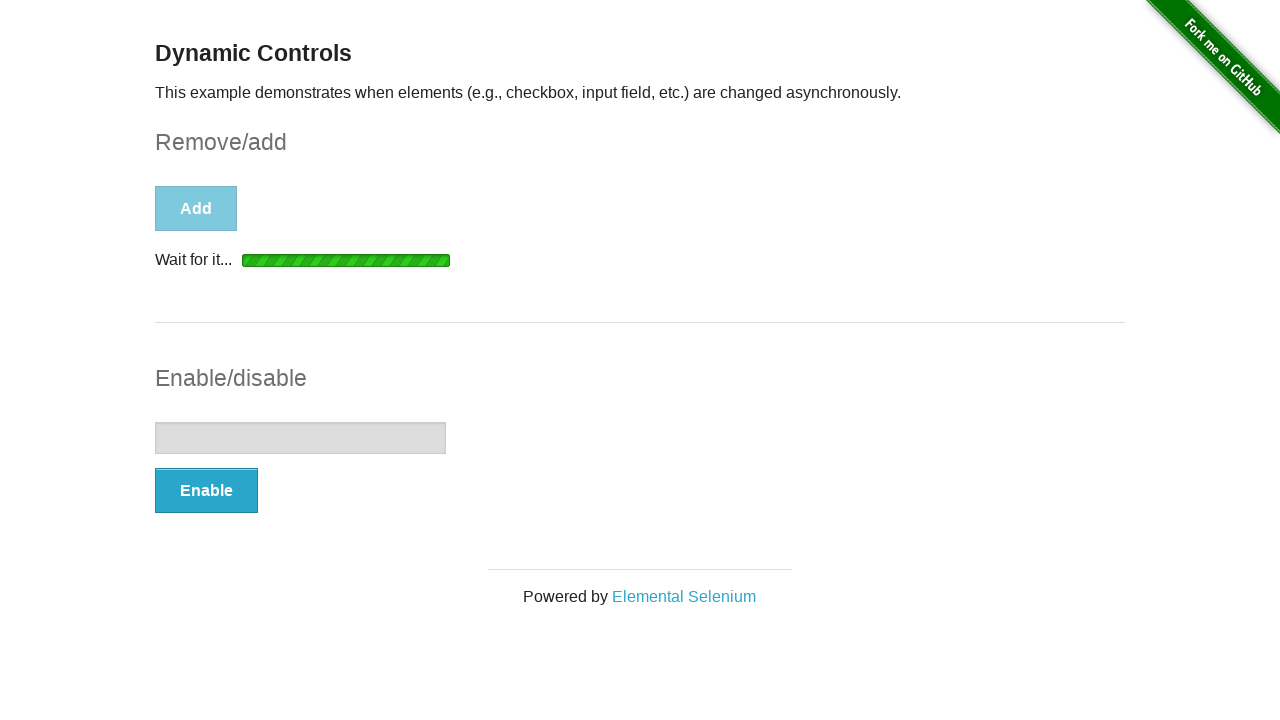

Waited for message element to become visible again
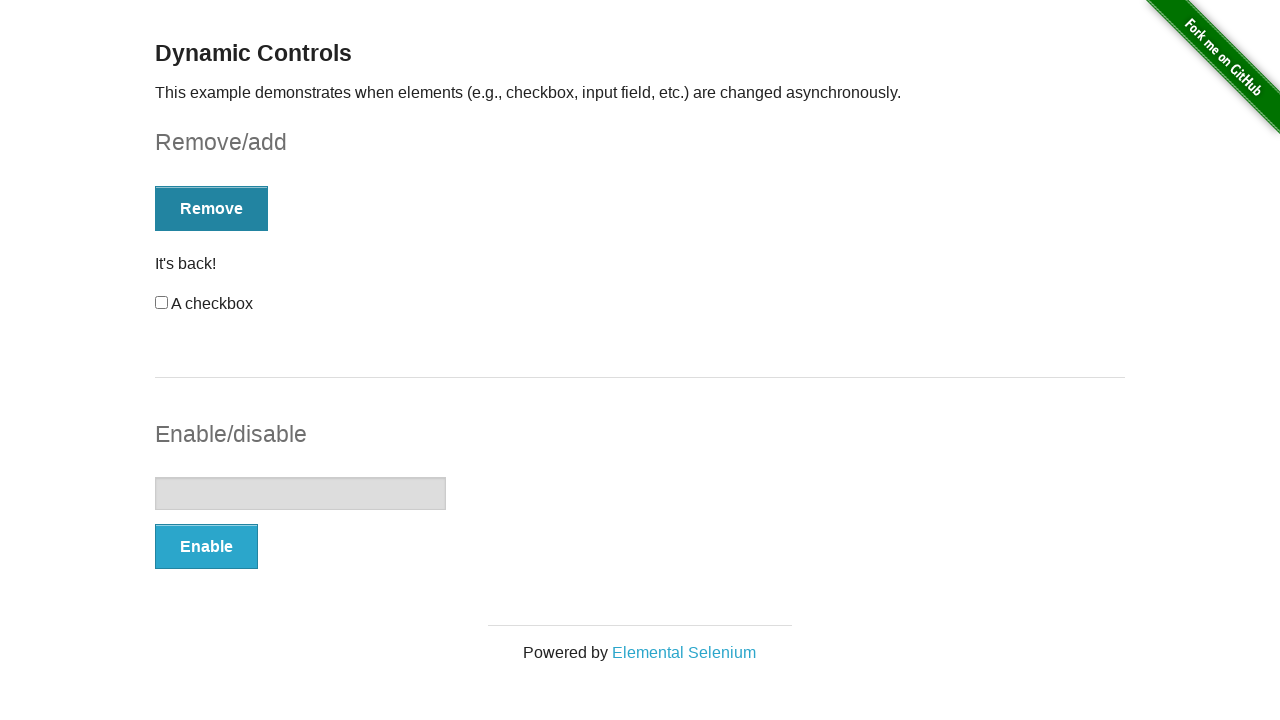

Located message element
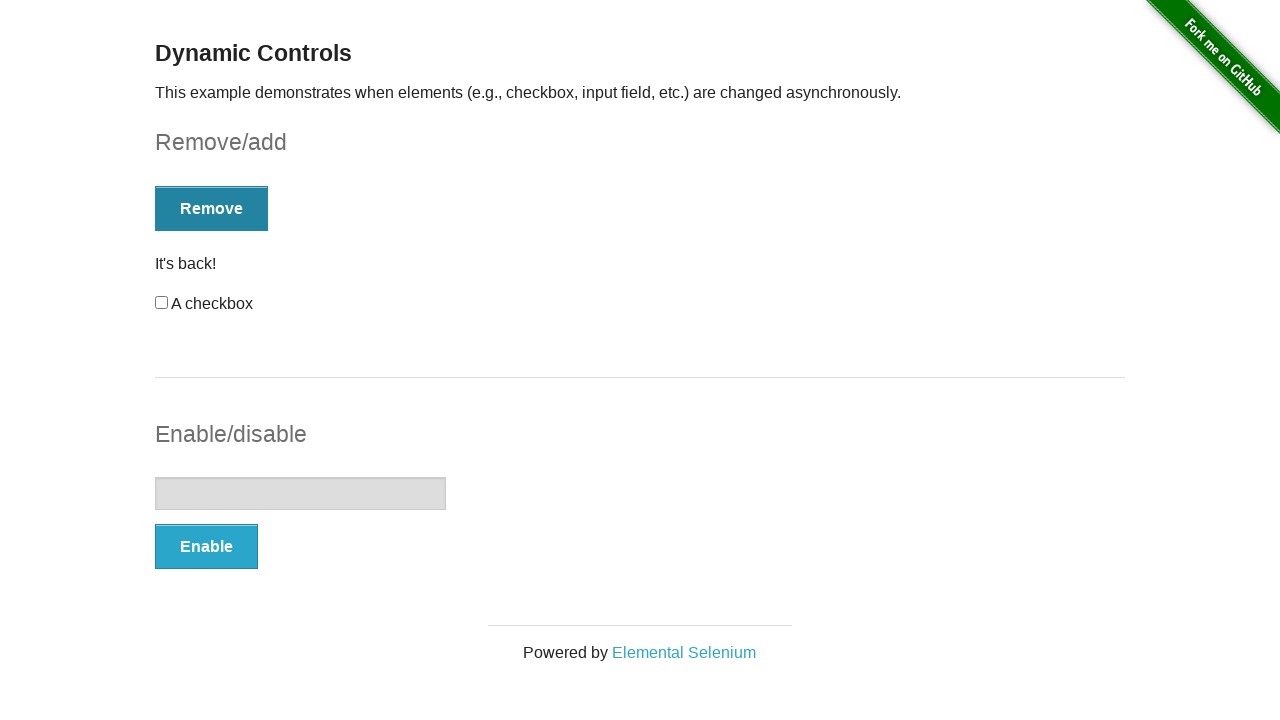

Asserted that 'It's back!' message is visible
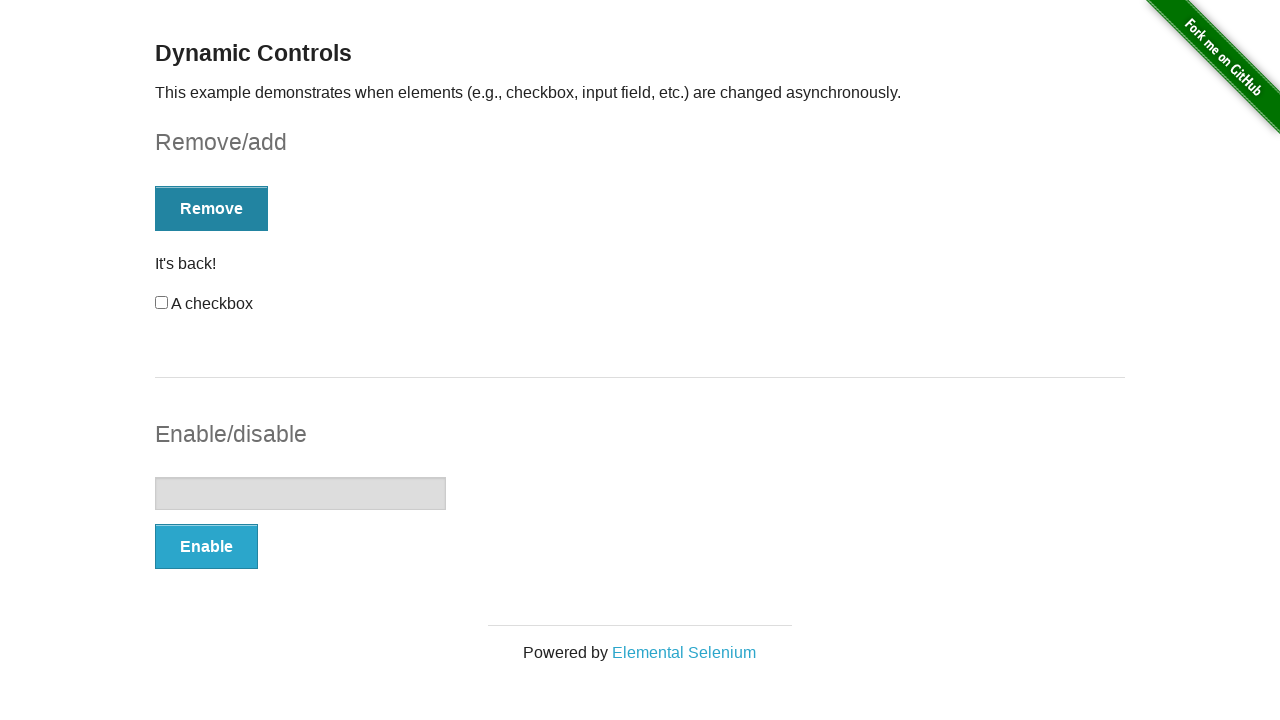

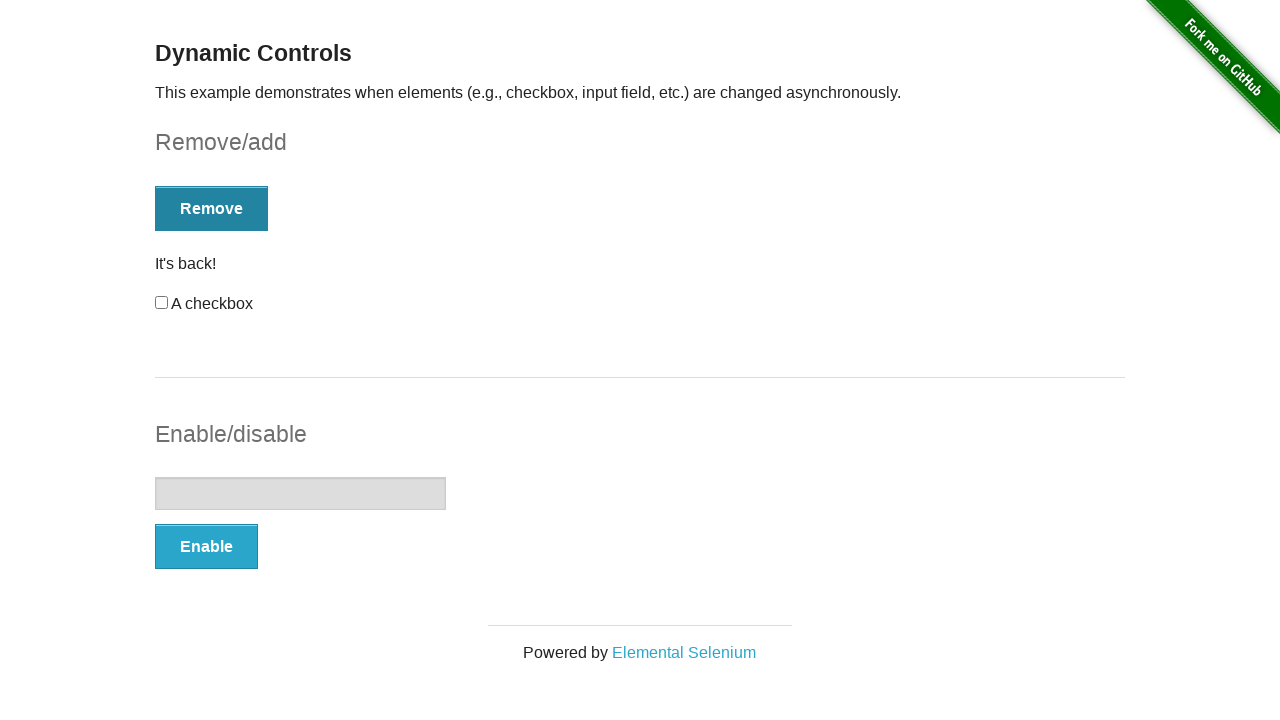